Tests FAQ accordion by clicking on question 6 and verifying the answer panel displays text about scooter battery

Starting URL: https://qa-scooter.praktikum-services.ru/

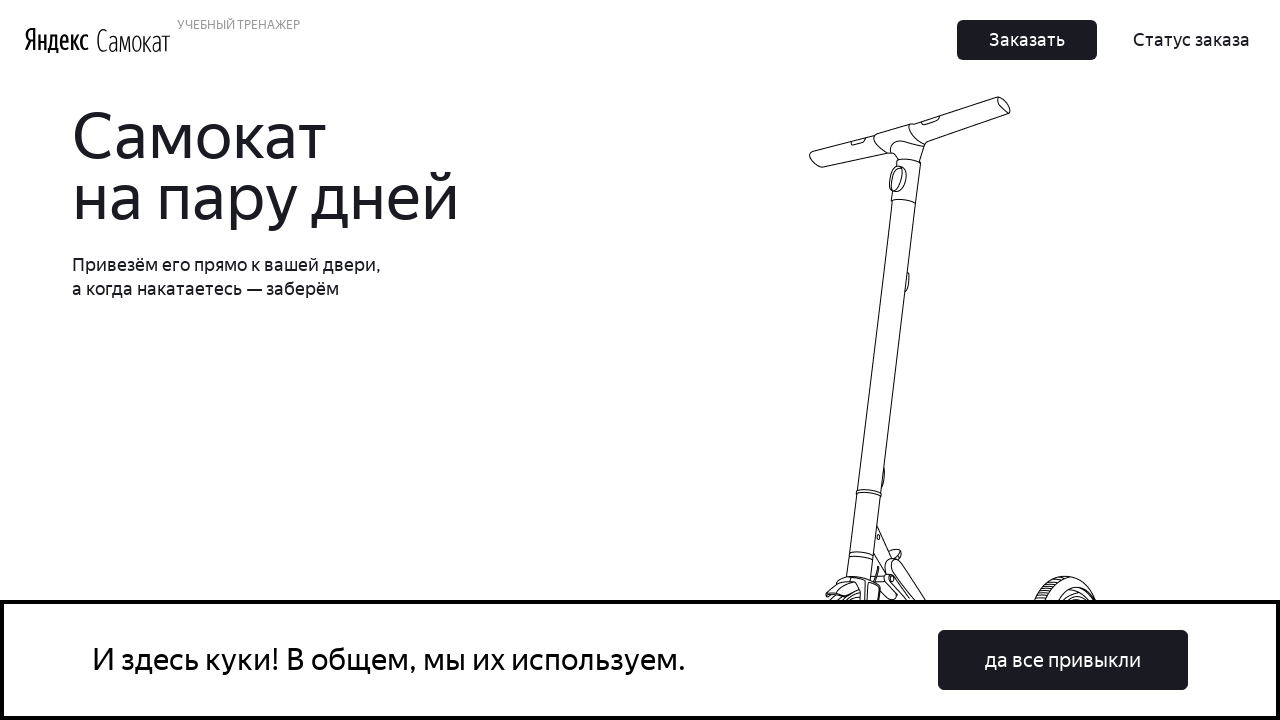

Clicked on question 6 accordion heading at (967, 381) on #accordion__heading-5
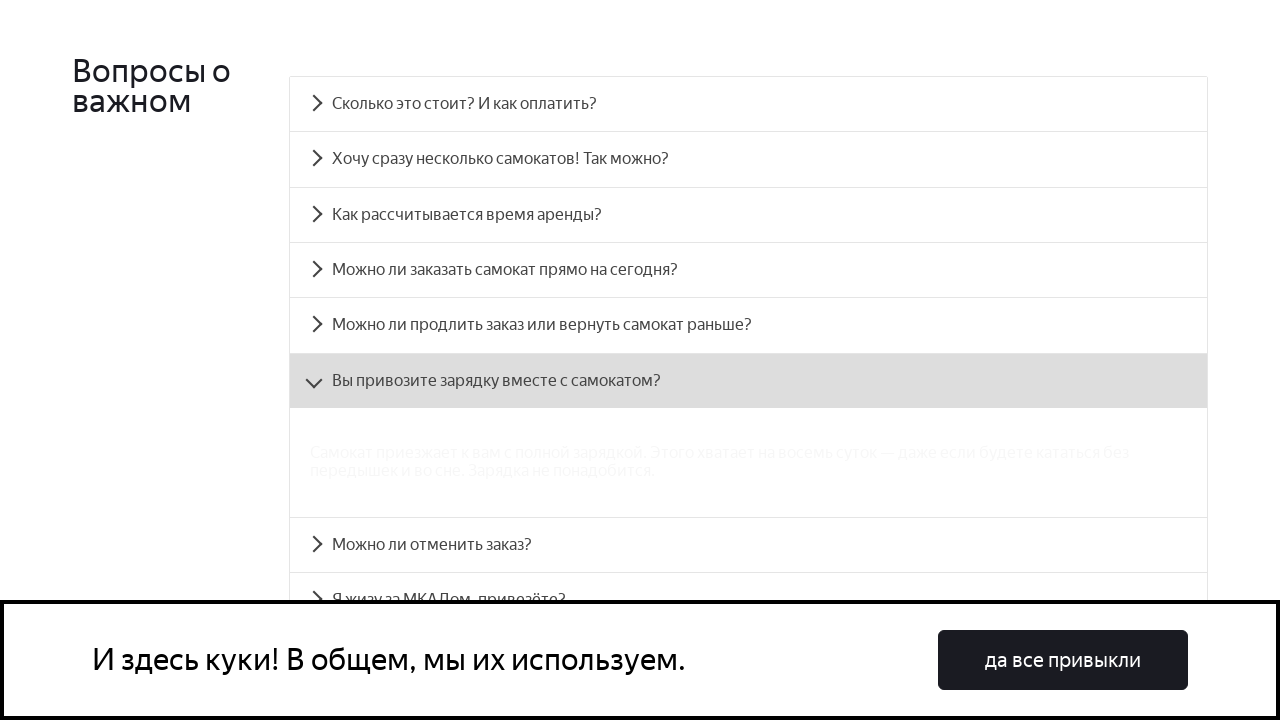

Answer panel for question 6 became visible
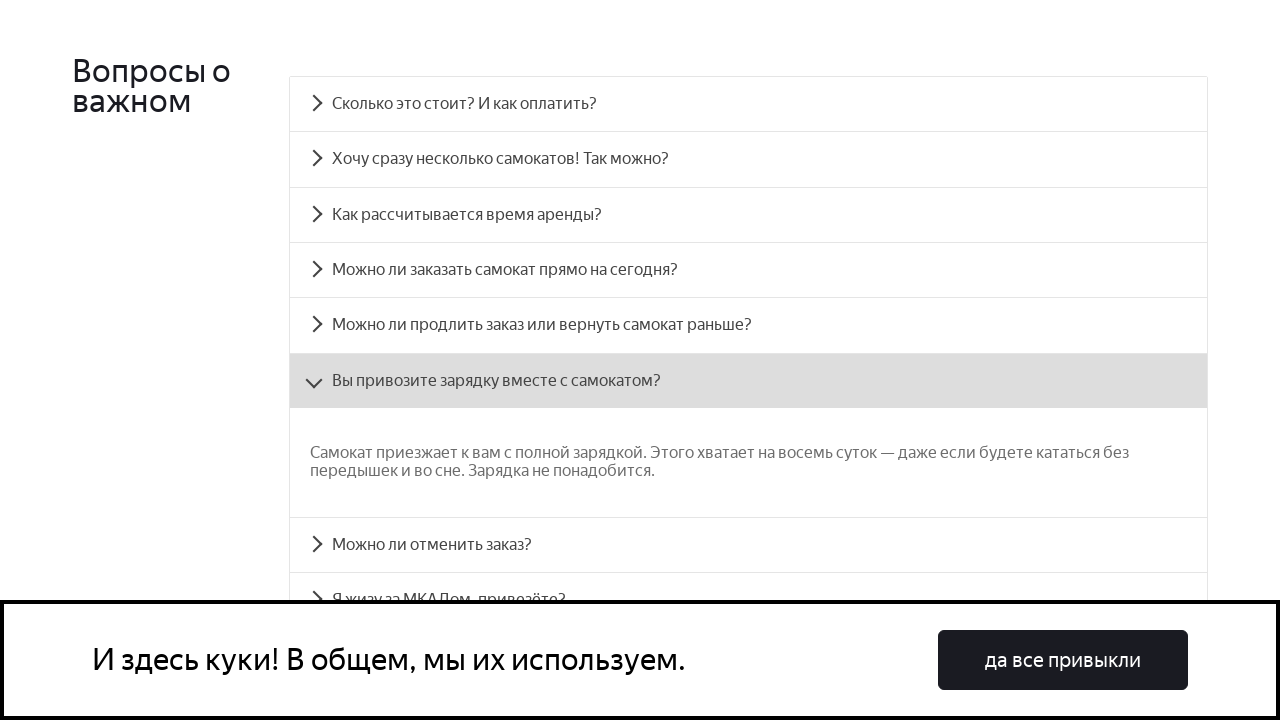

Retrieved answer text about scooter battery from panel
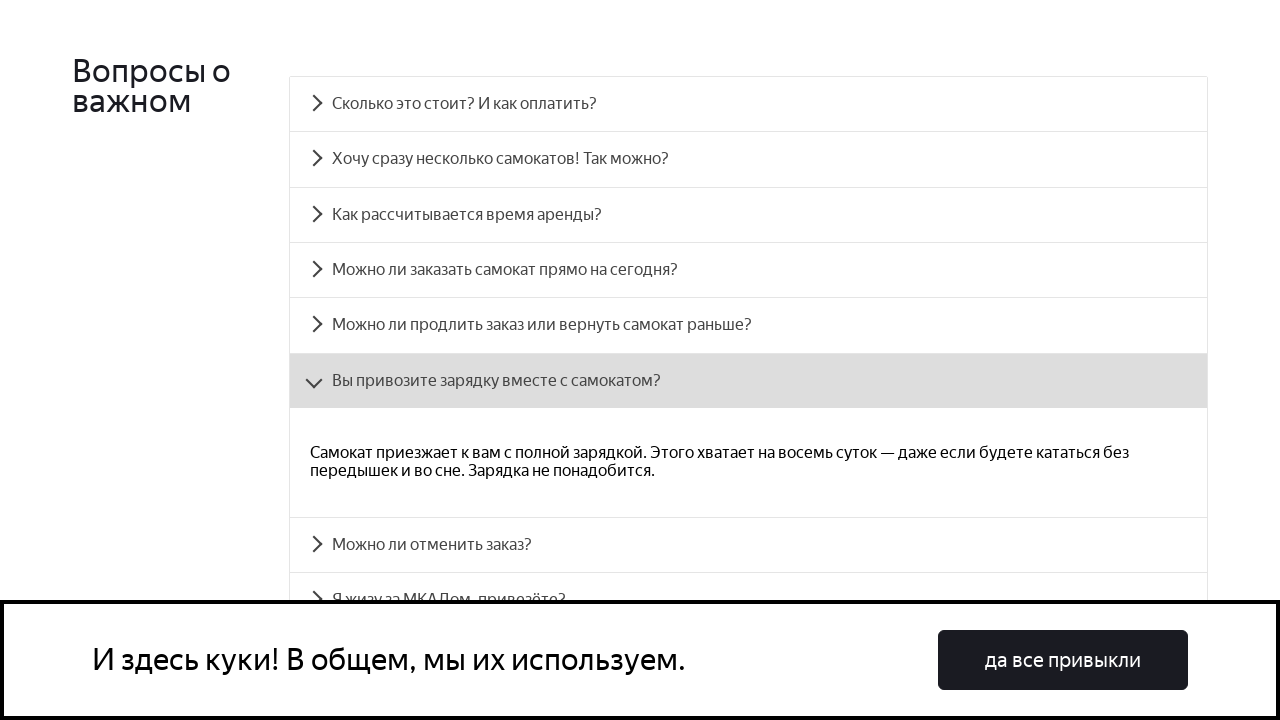

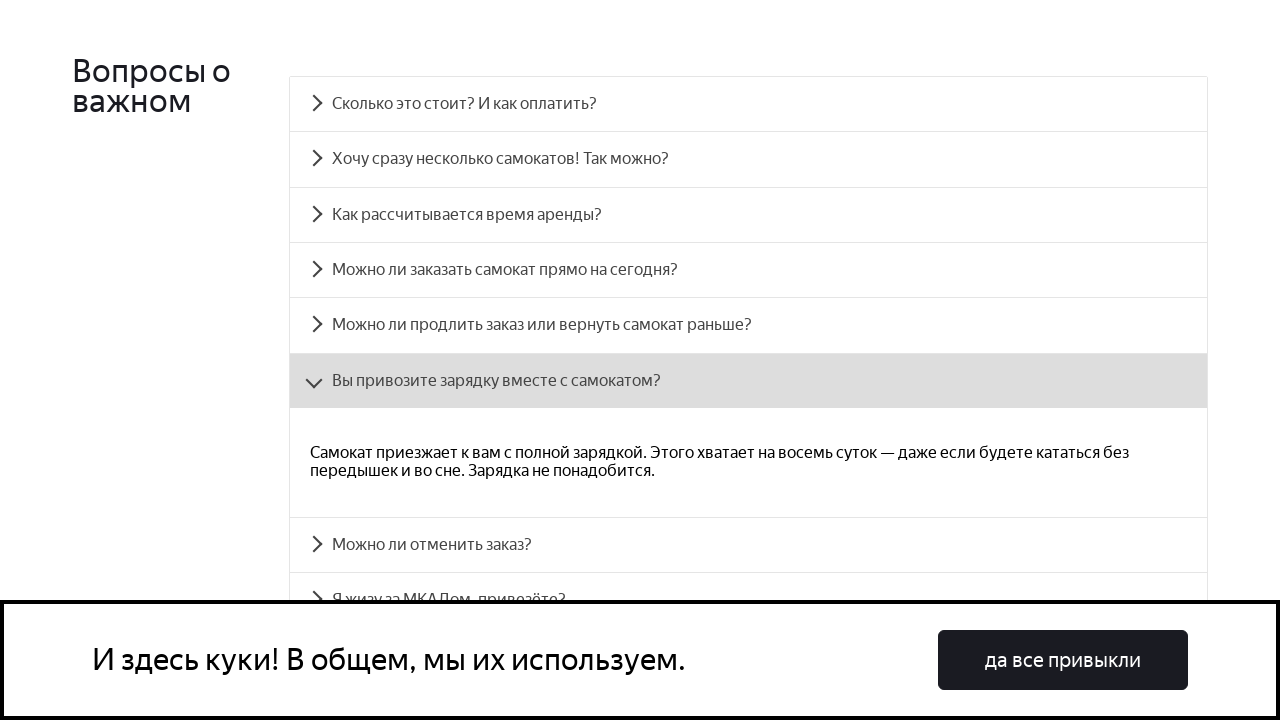